Demonstrates retrieving text content, attributes, and CSS values from a web element by clicking the login button and reading properties from the username span element.

Starting URL: https://adactinhotelapp.com/

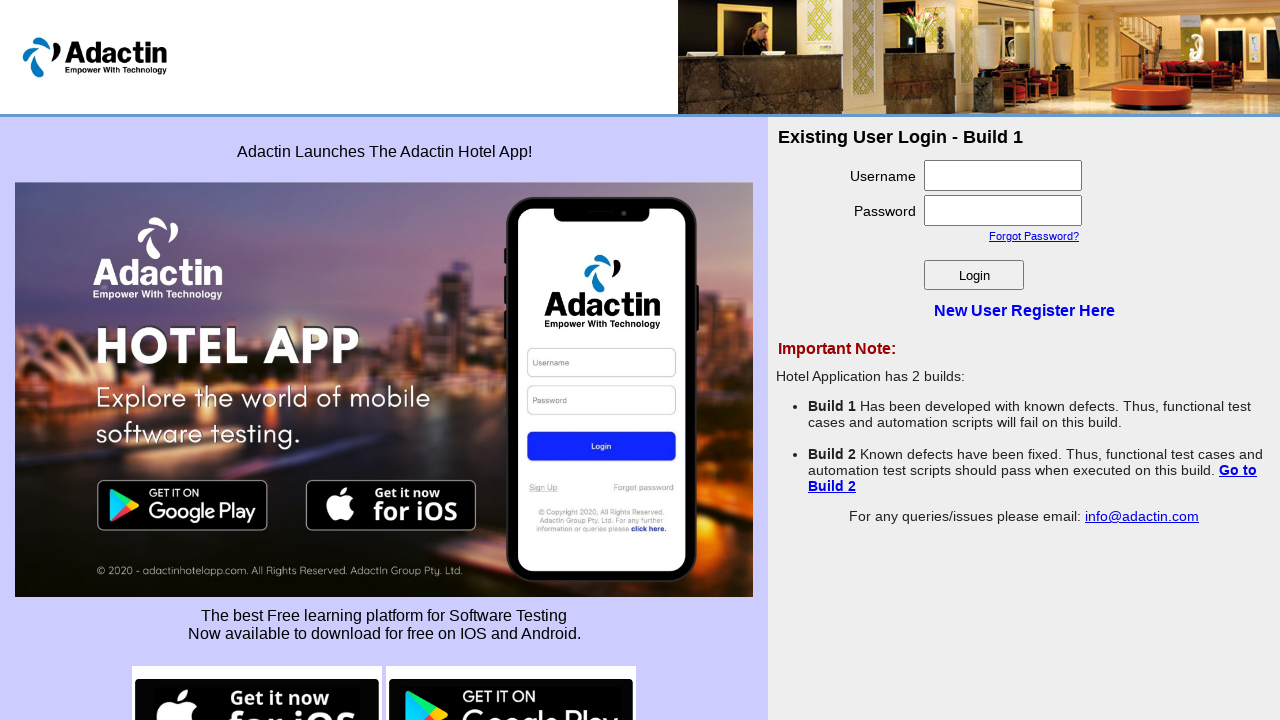

Clicked the login button at (974, 275) on #login
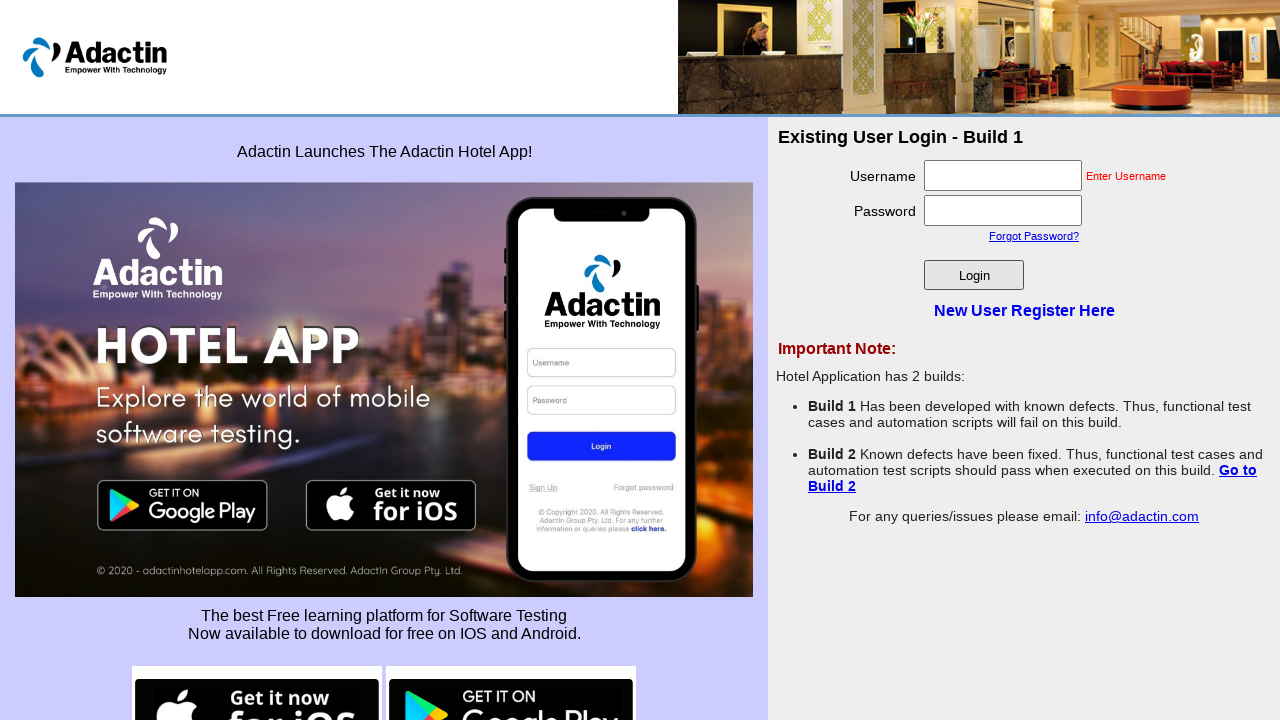

Retrieved text content from username span: 'Enter Username'
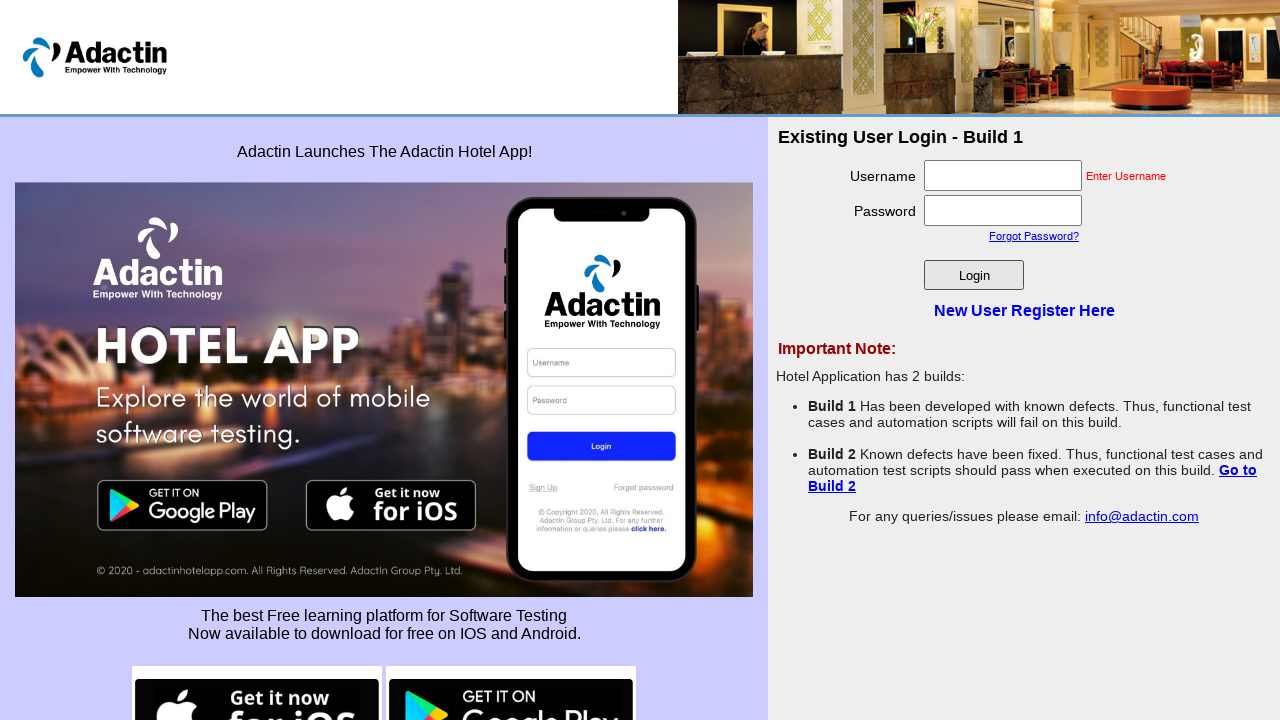

Retrieved class attribute from username span: 'login_error'
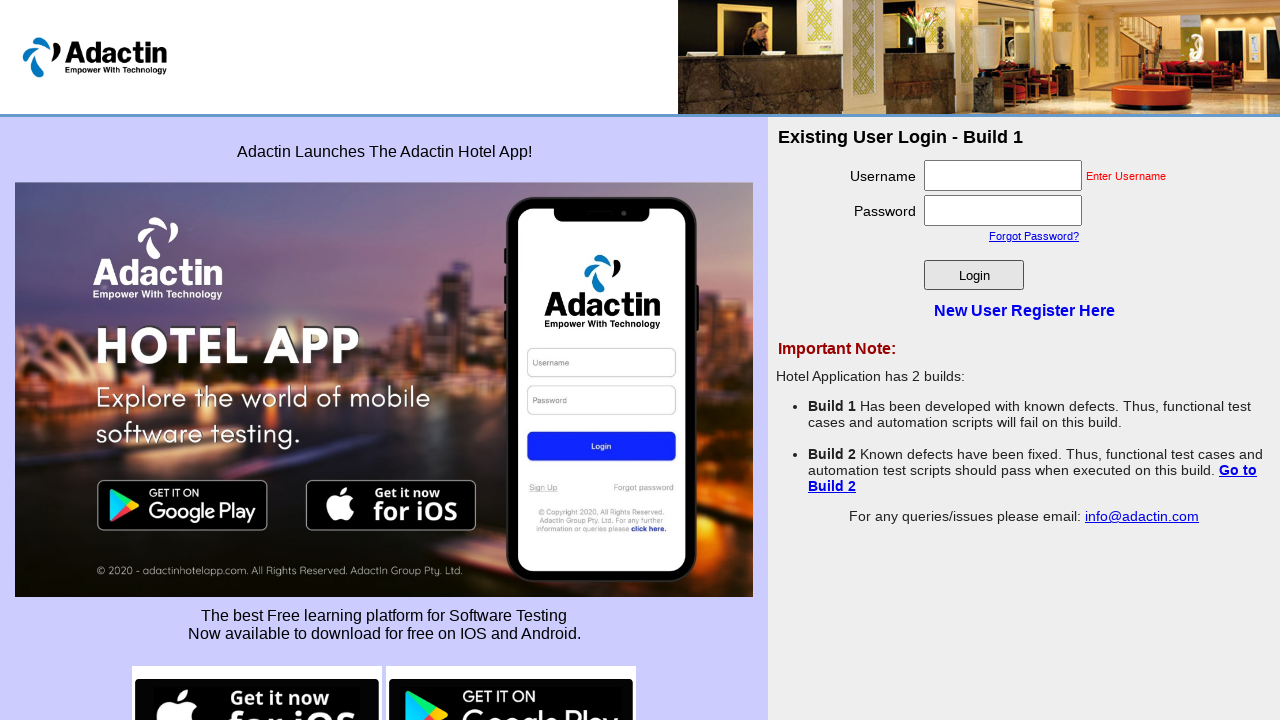

Retrieved href attribute from username span: 'None'
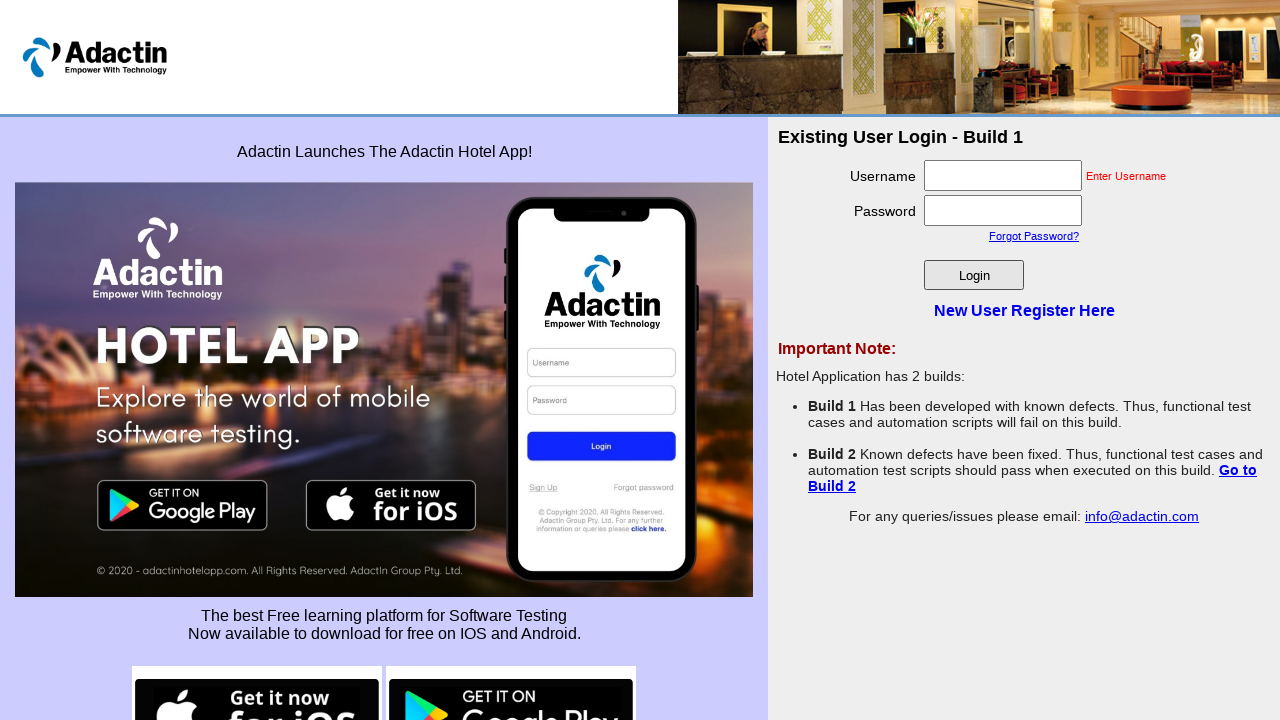

Retrieved computed color CSS value from username span: 'rgb(255, 0, 0)'
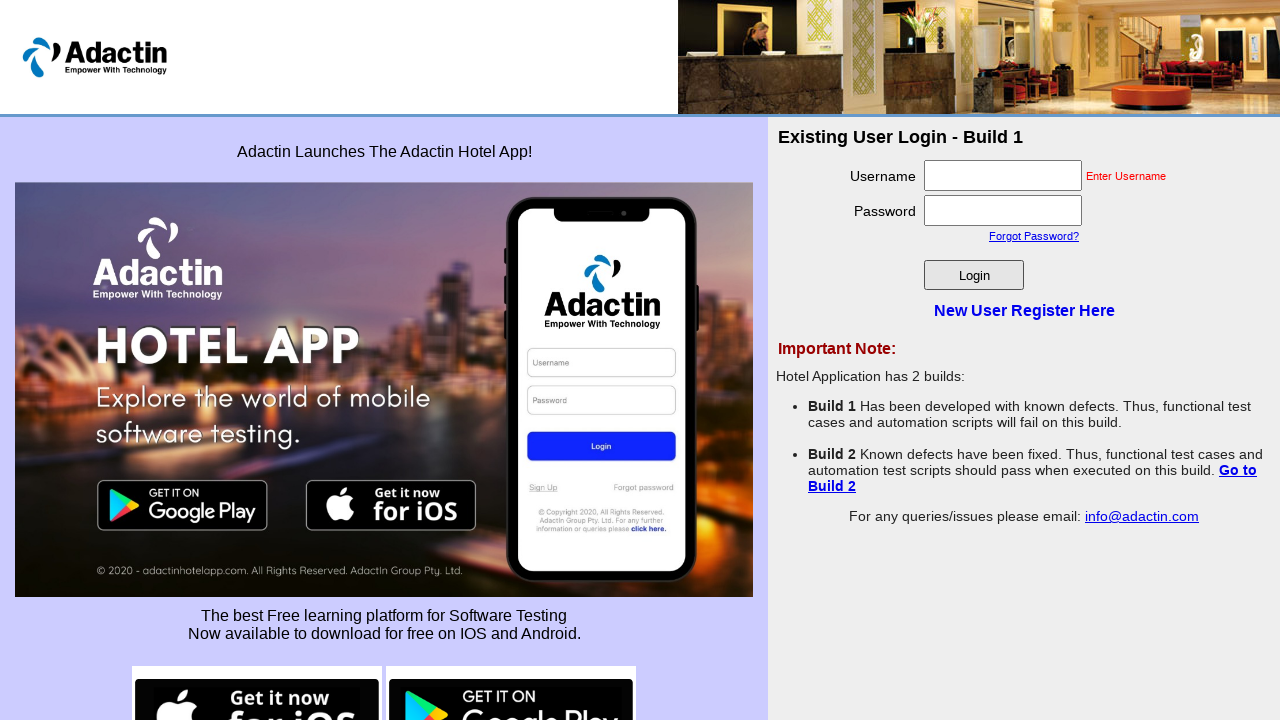

Retrieved computed font-size CSS value from username span: '11px'
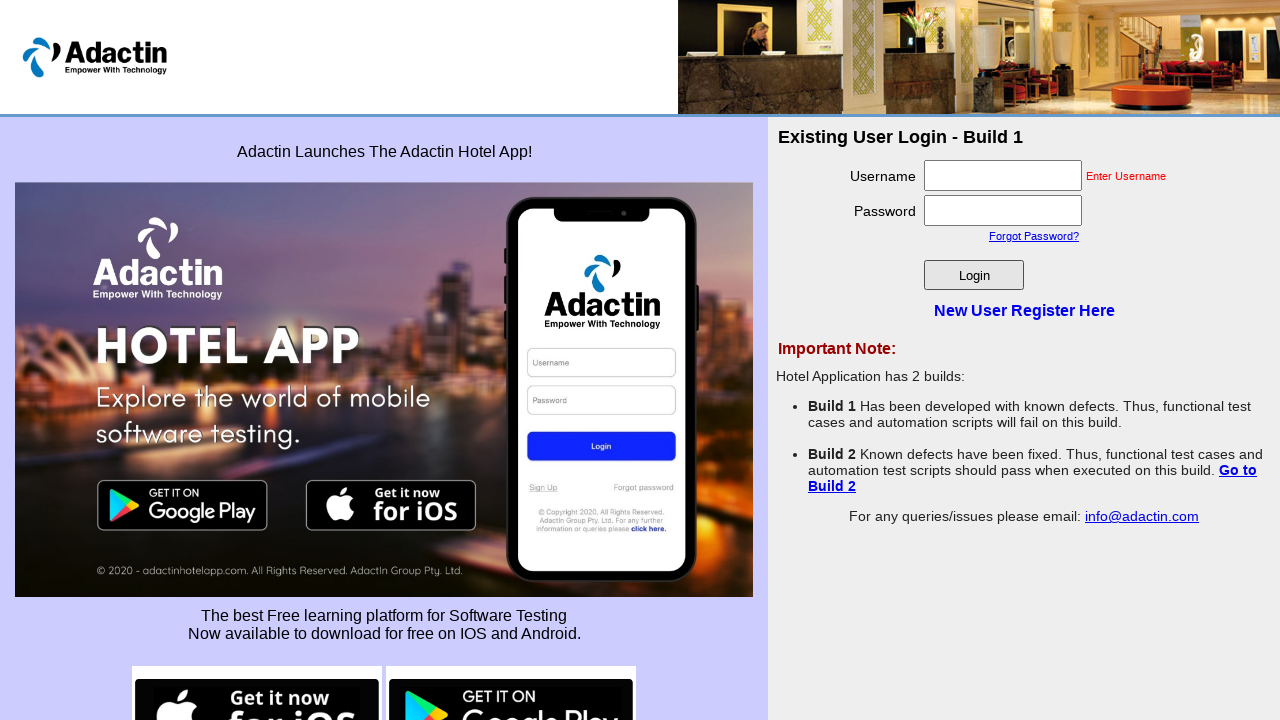

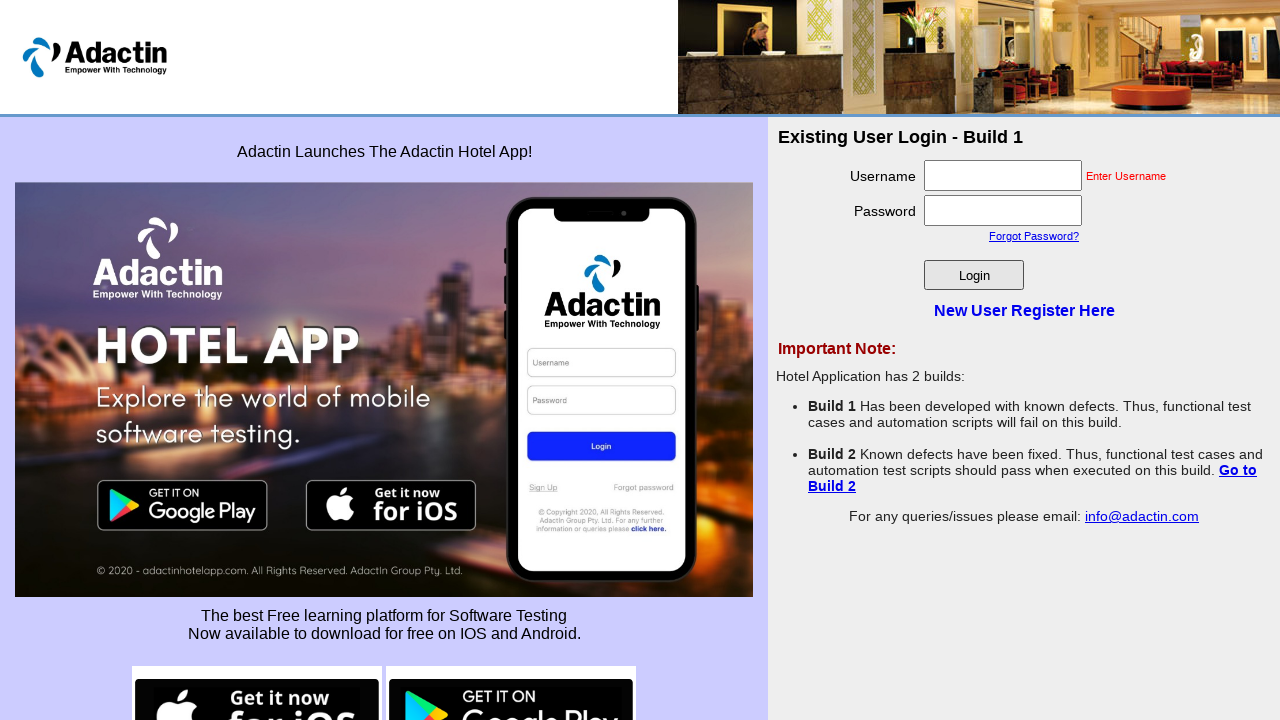